Tests static page by navigating to the about page and verifying the heading text

Starting URL: https://top4fitness.hu/pg/rolunk

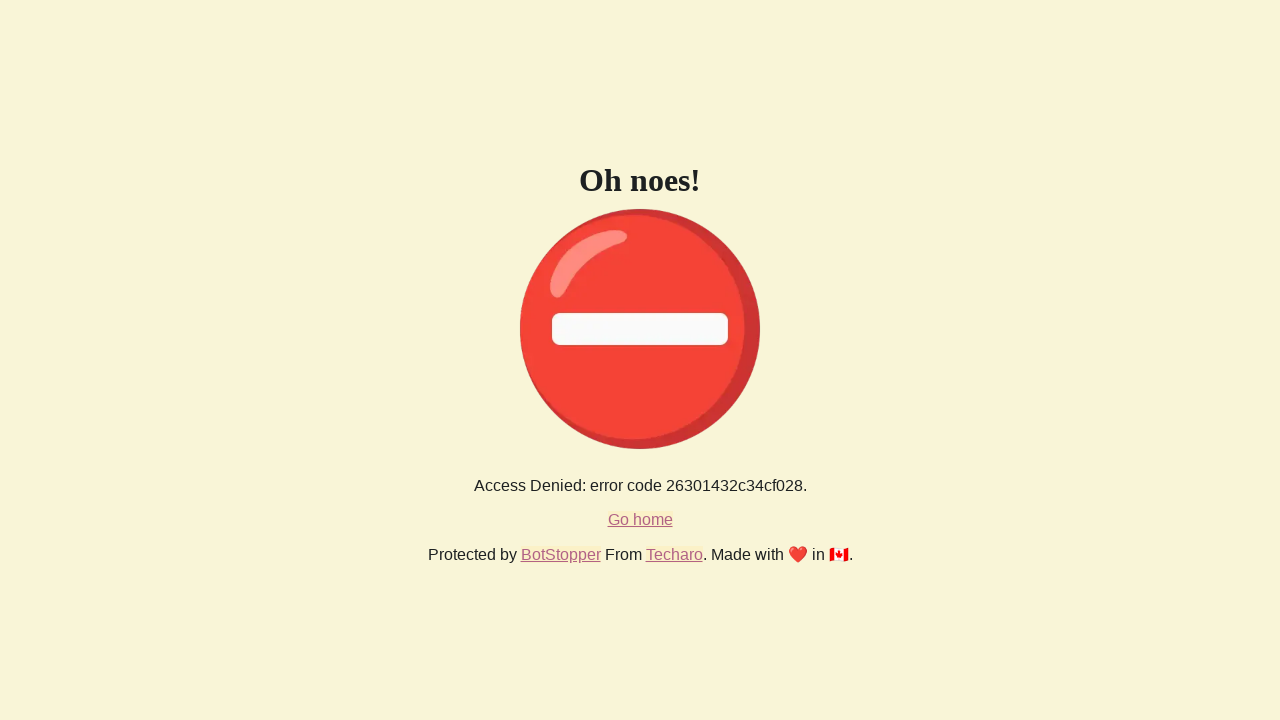

Navigated to about page (https://top4fitness.hu/pg/rolunk)
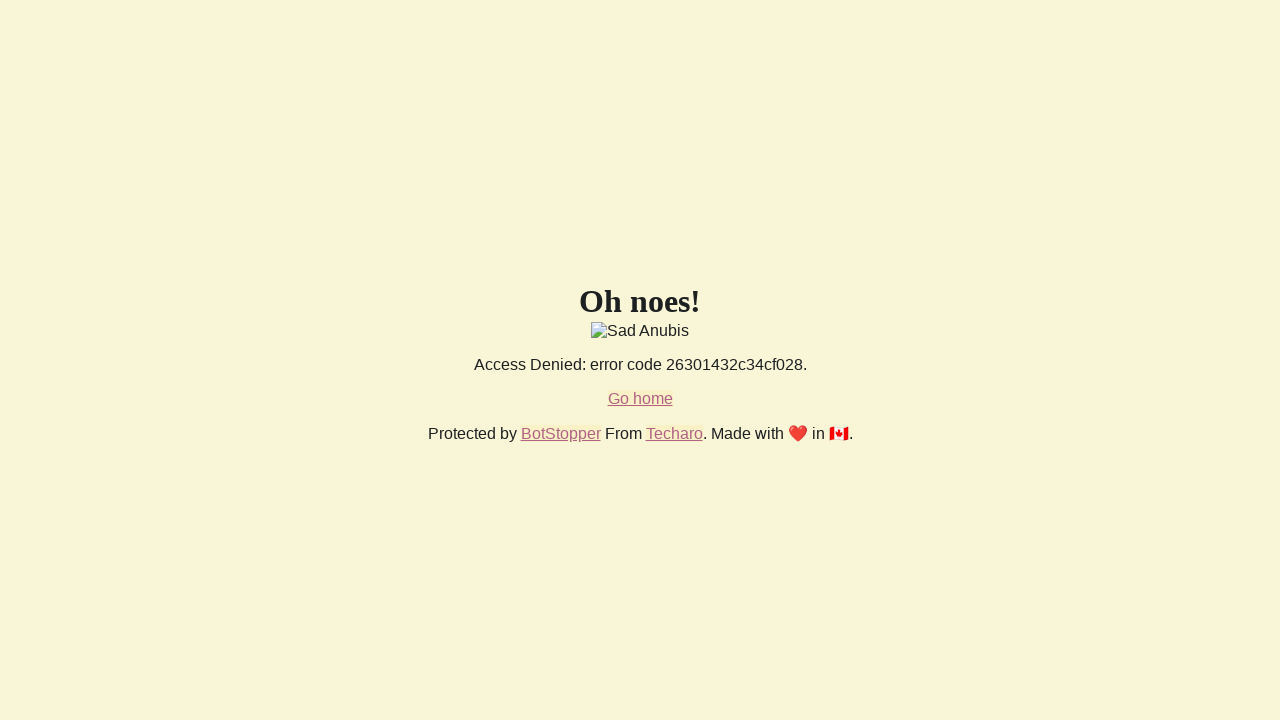

Waited for h1 heading to load on the page
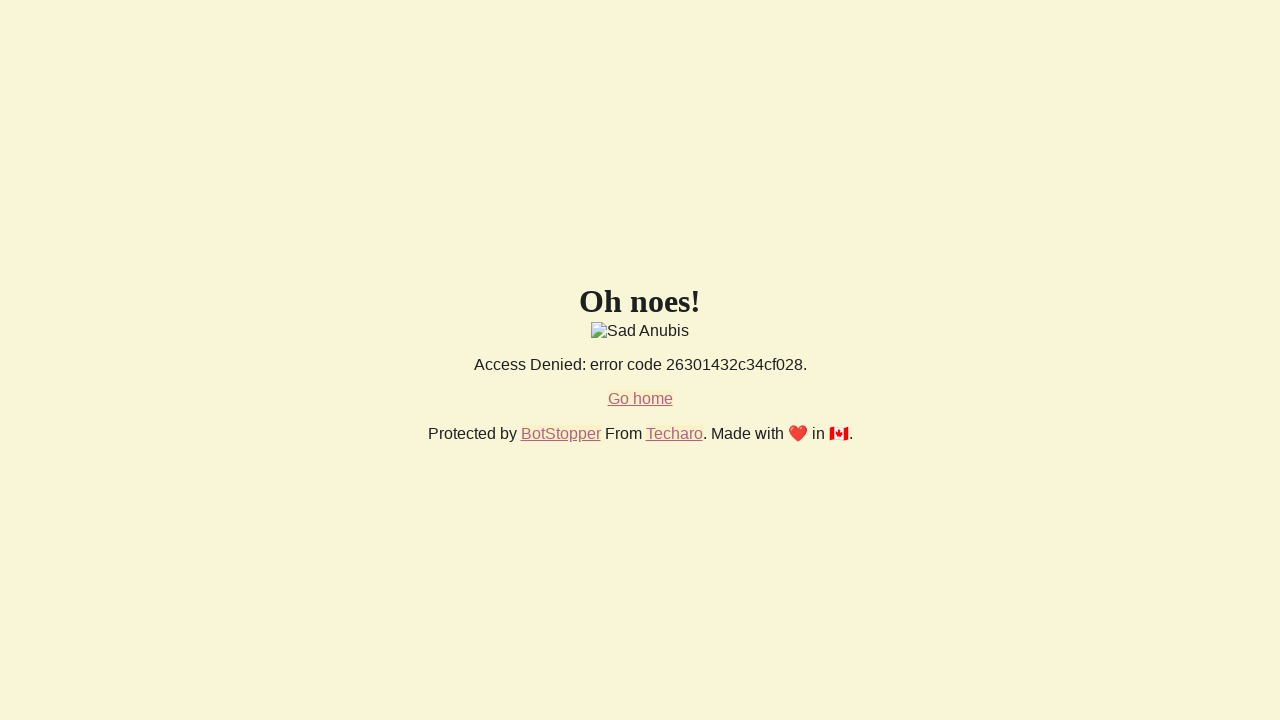

Retrieved h1 heading text: 'Oh noes!'
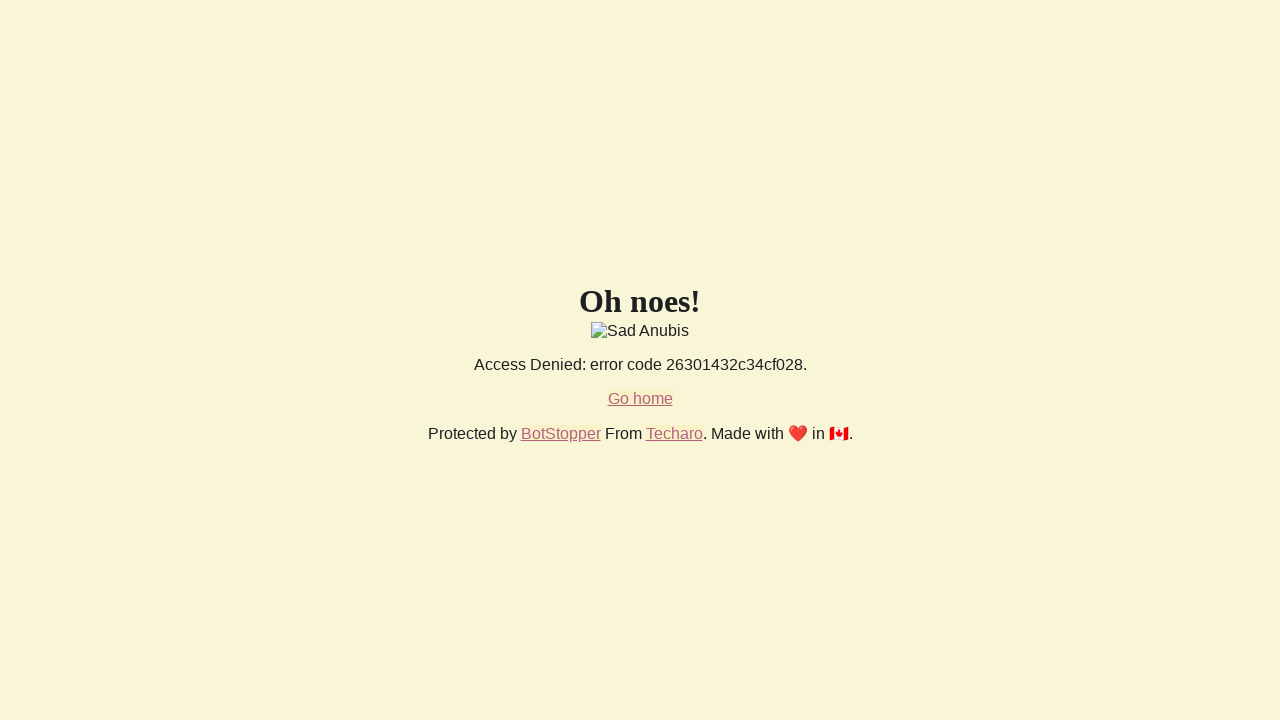

Verified that heading text is not empty
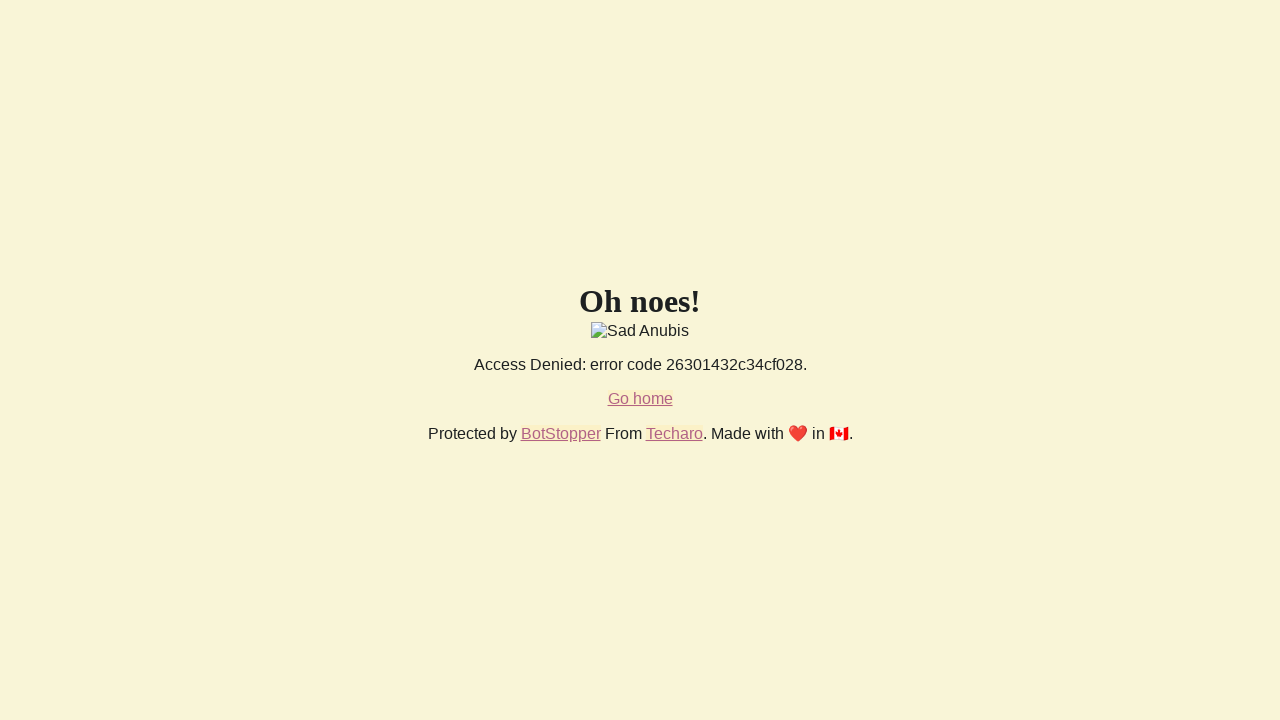

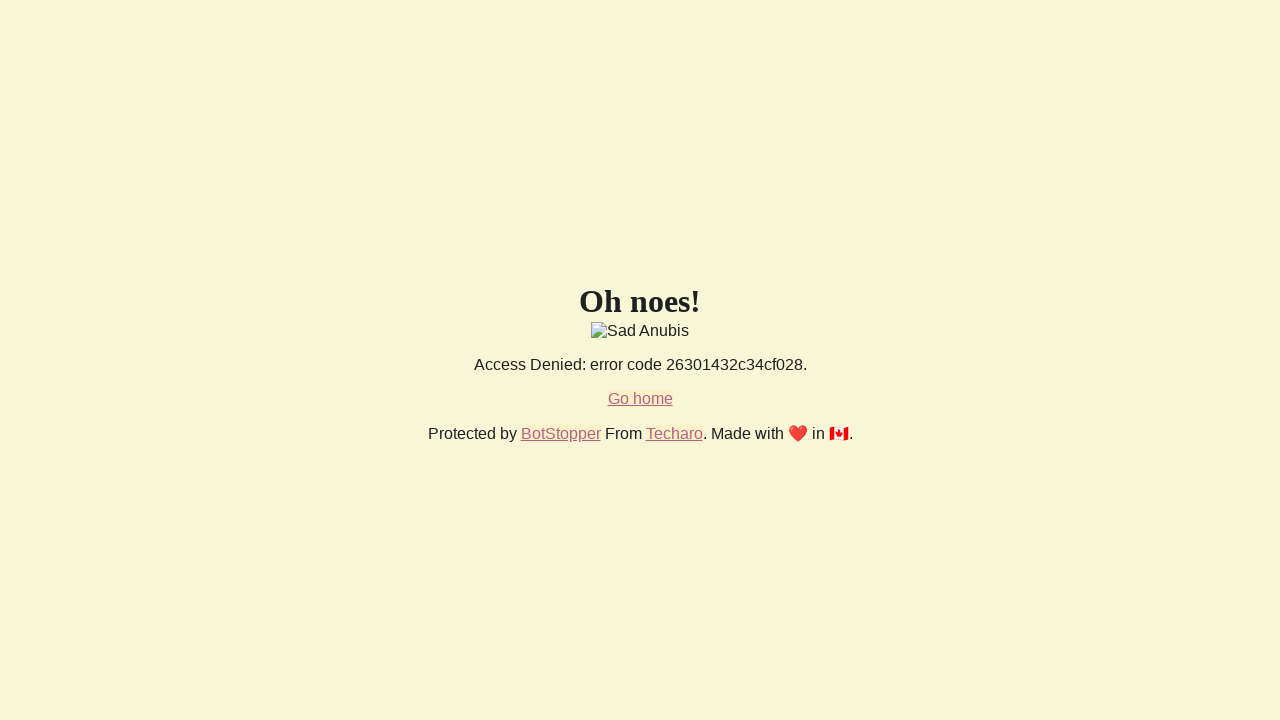